Tests accepting a JavaScript prompt alert without entering text

Starting URL: https://the-internet.herokuapp.com/javascript_alerts

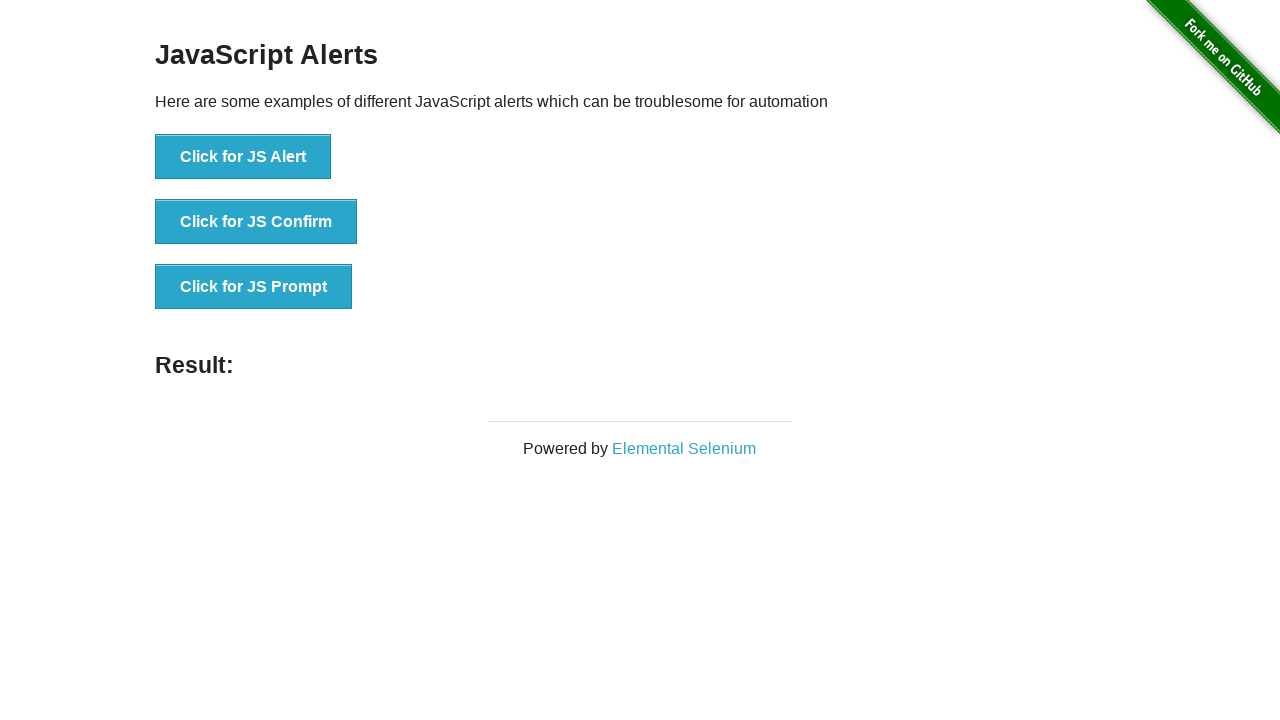

Clicked the JS prompt button at (254, 287) on xpath=//button[@onclick='jsPrompt()']
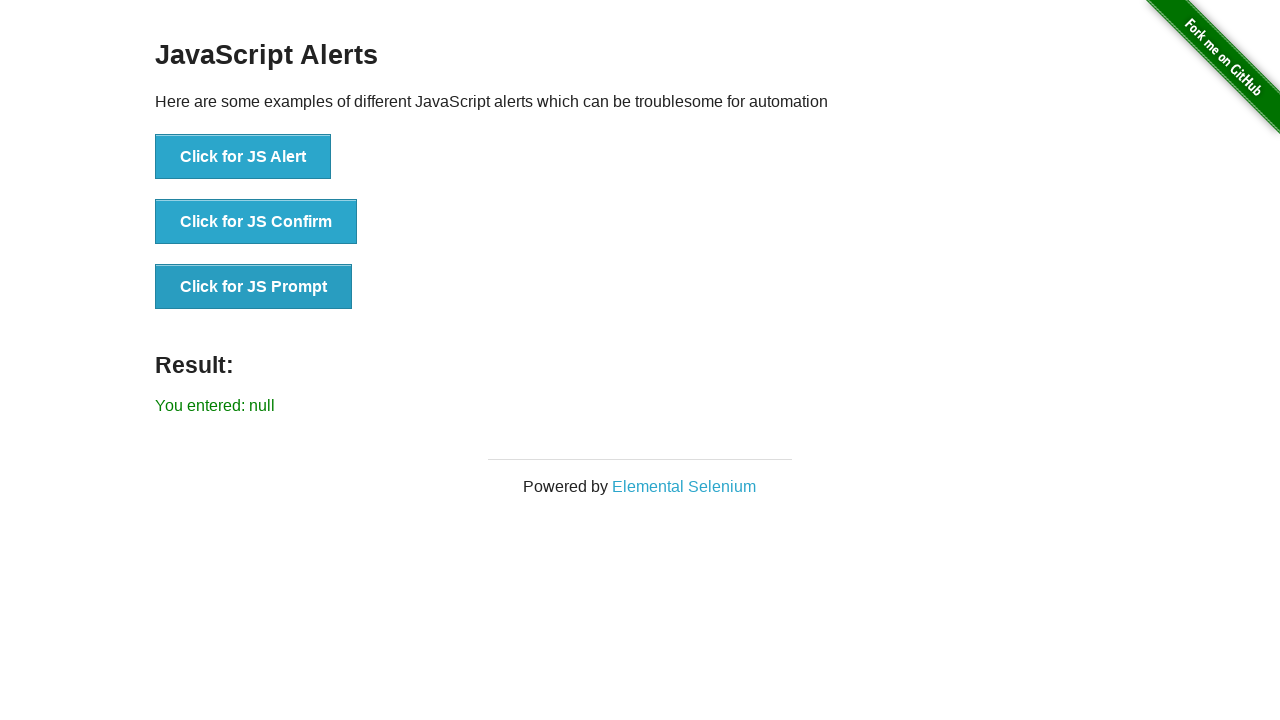

Set up dialog handler to accept alerts
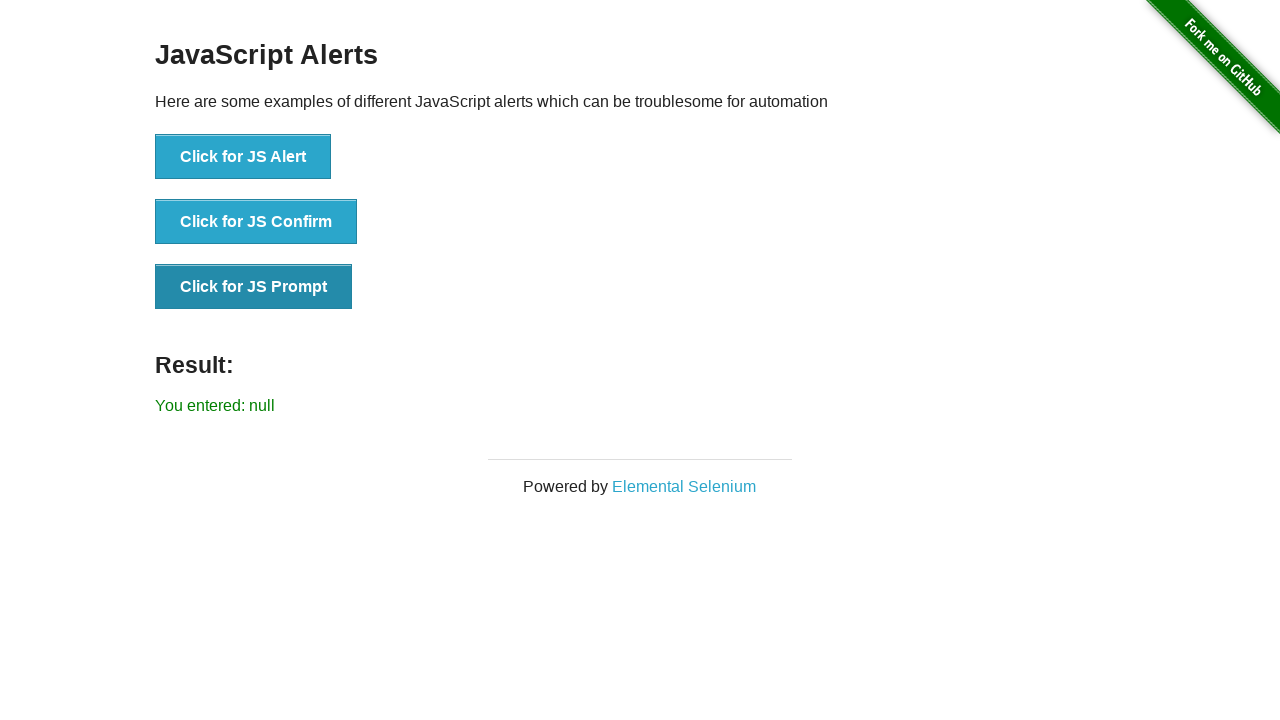

Clicked the JS prompt button to trigger alert at (254, 287) on xpath=//button[@onclick='jsPrompt()']
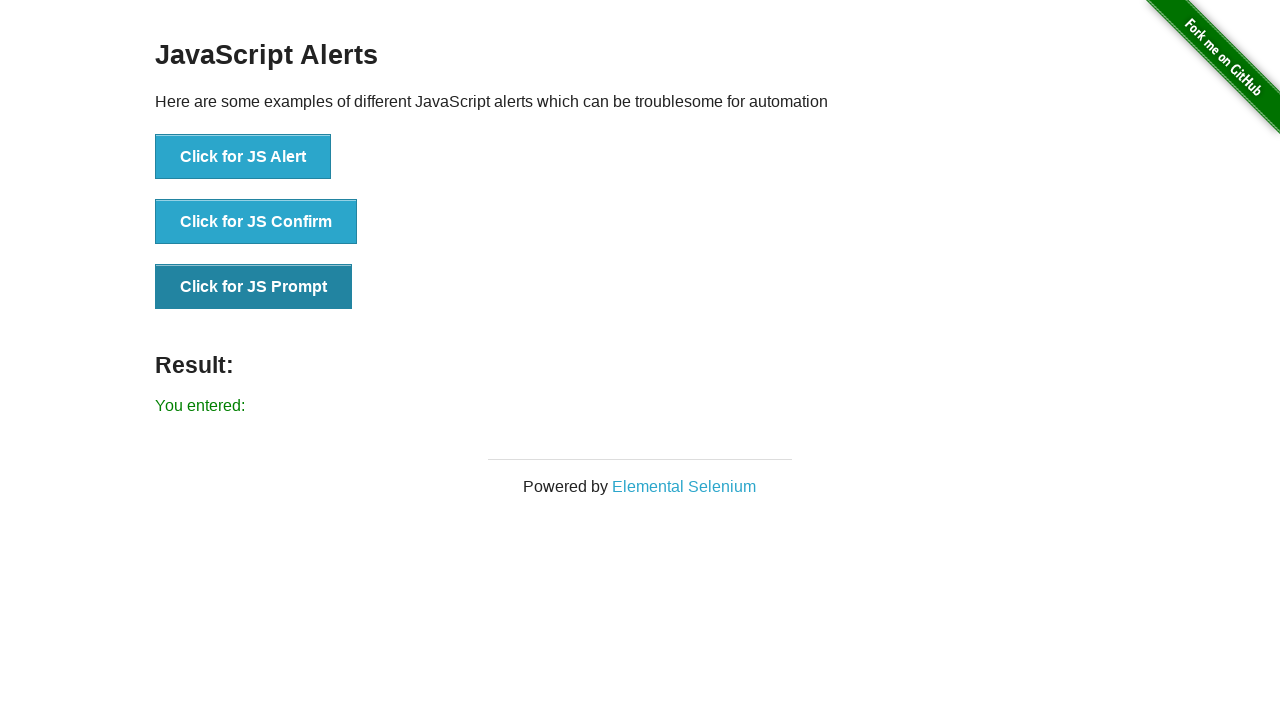

Verified result text element is present
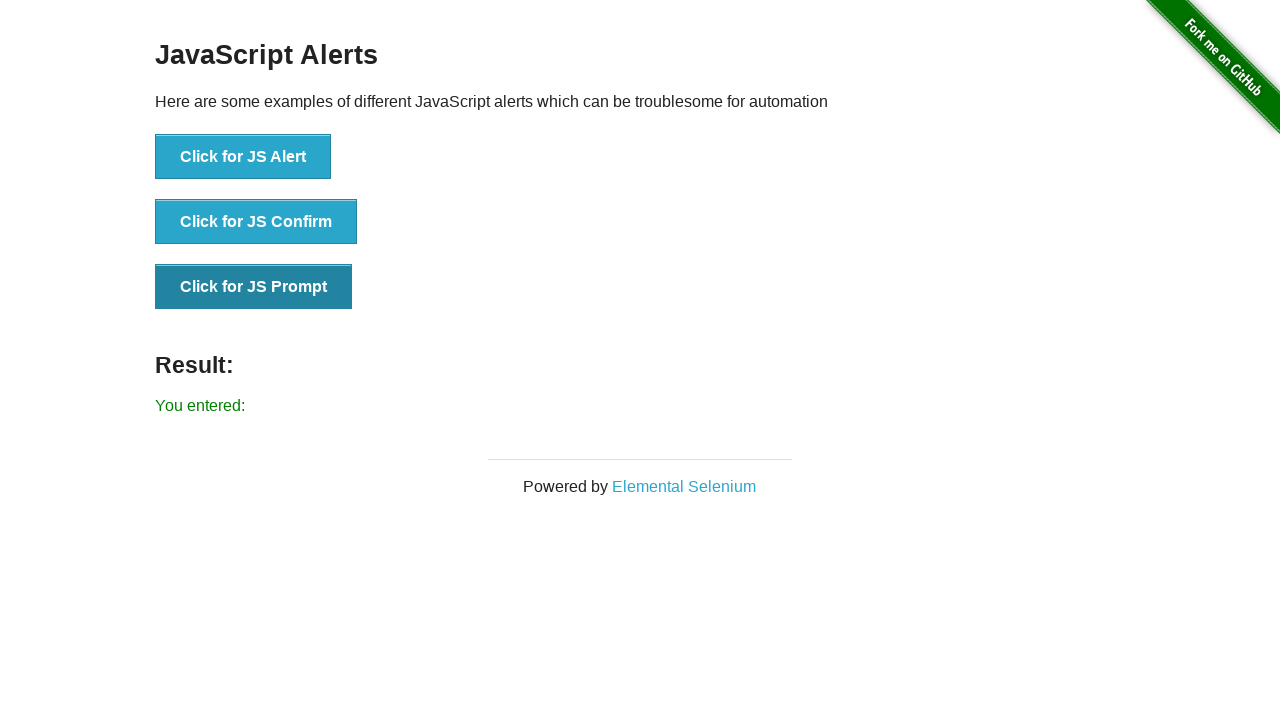

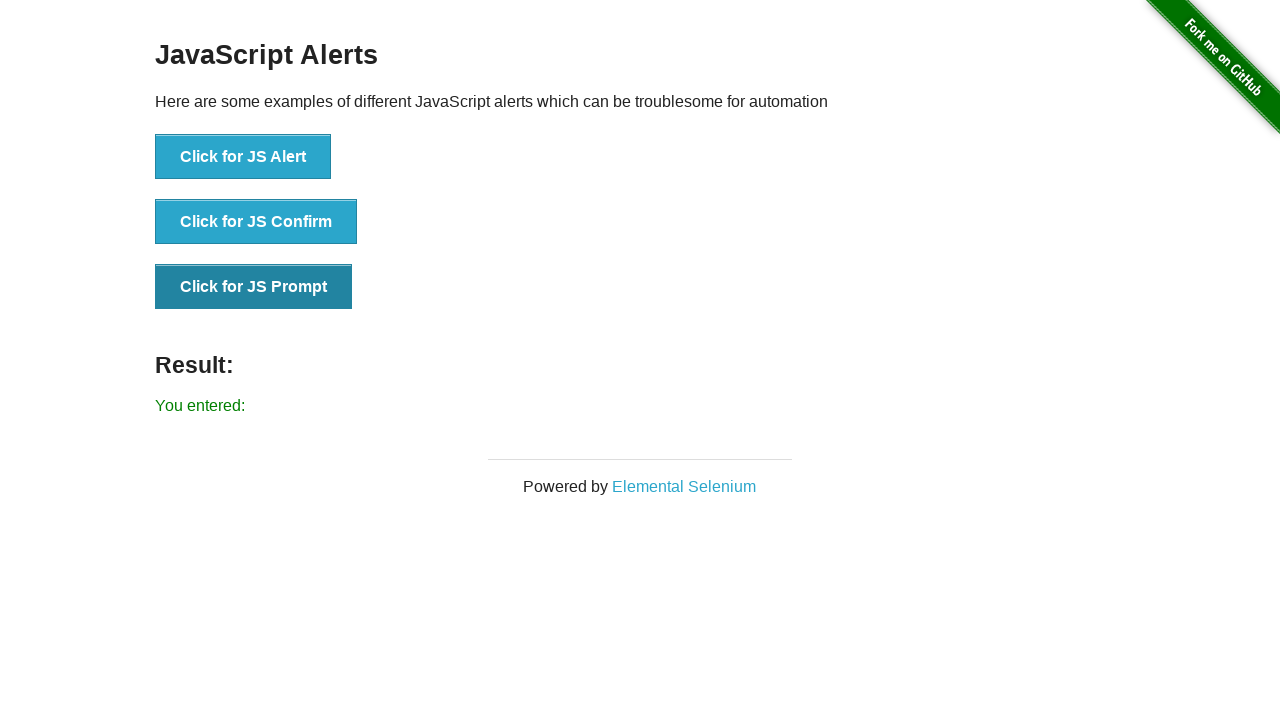